Tests JavaScript alert handling by clicking the JS Alert button, accepting the alert, and verifying the result message

Starting URL: https://the-internet.herokuapp.com/javascript_alerts

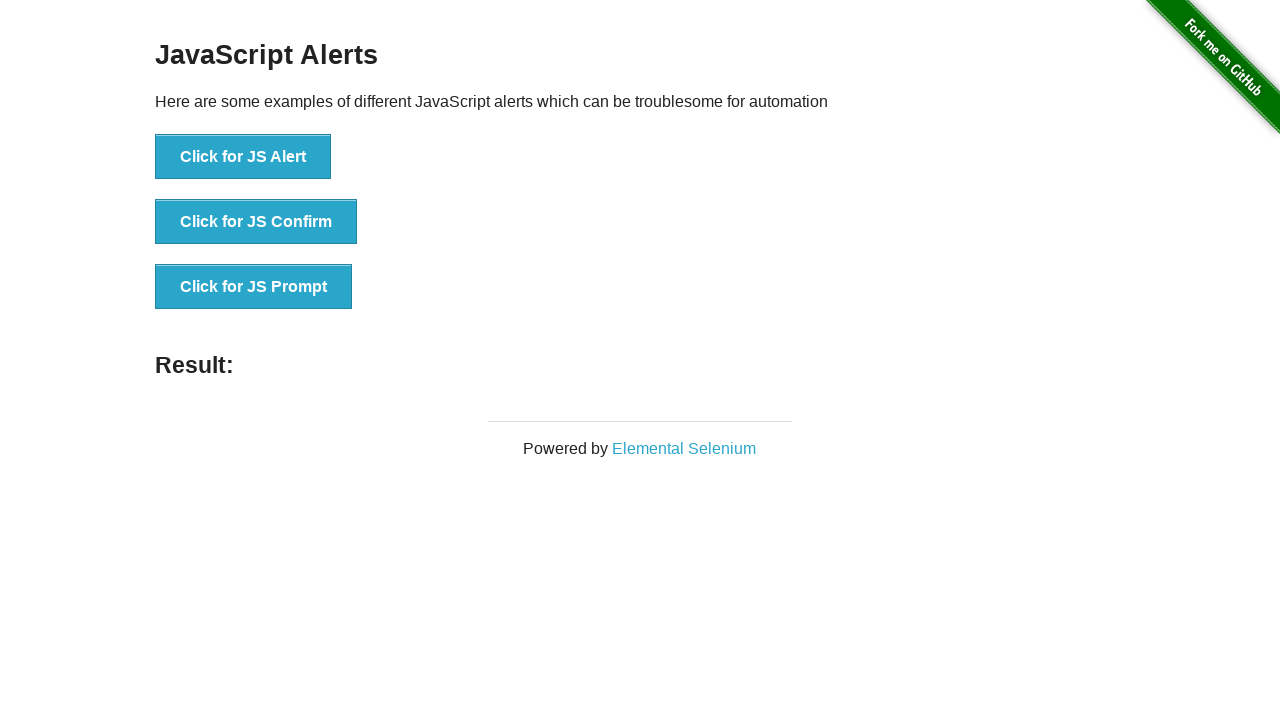

Clicked the JS Alert button at (243, 157) on xpath=//button[@onclick='jsAlert()']
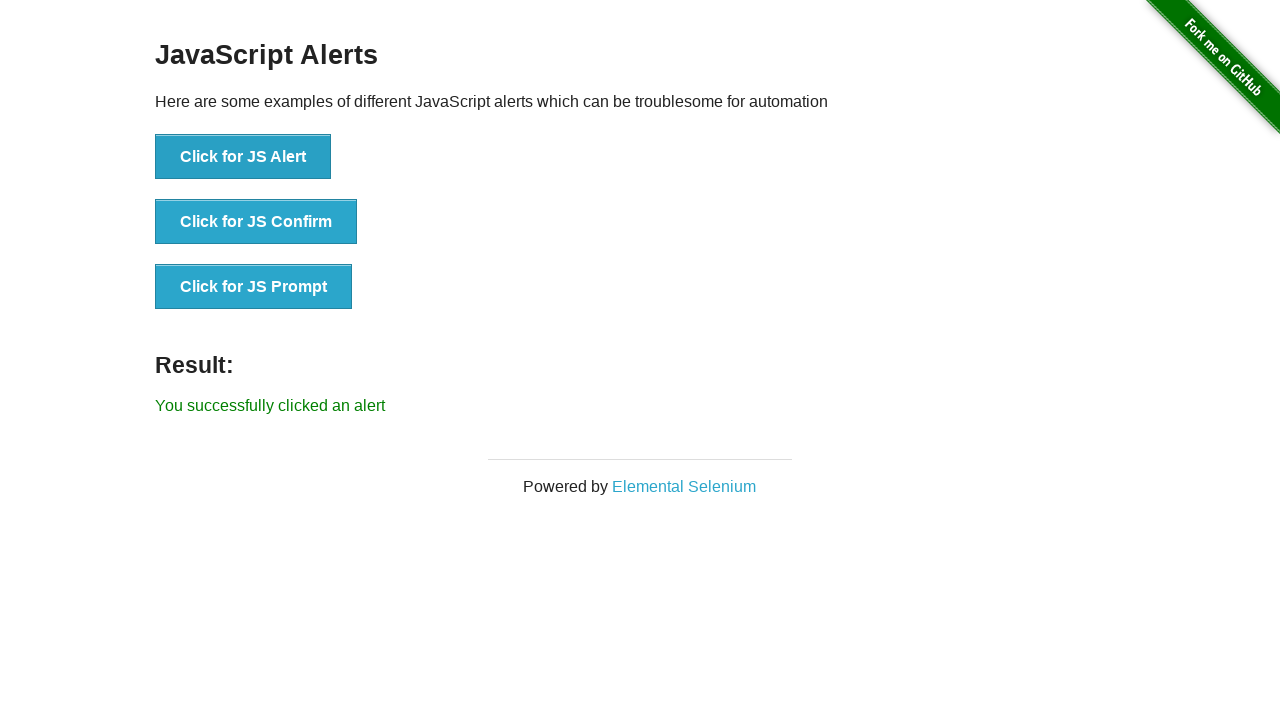

Set up dialog handler to accept alerts
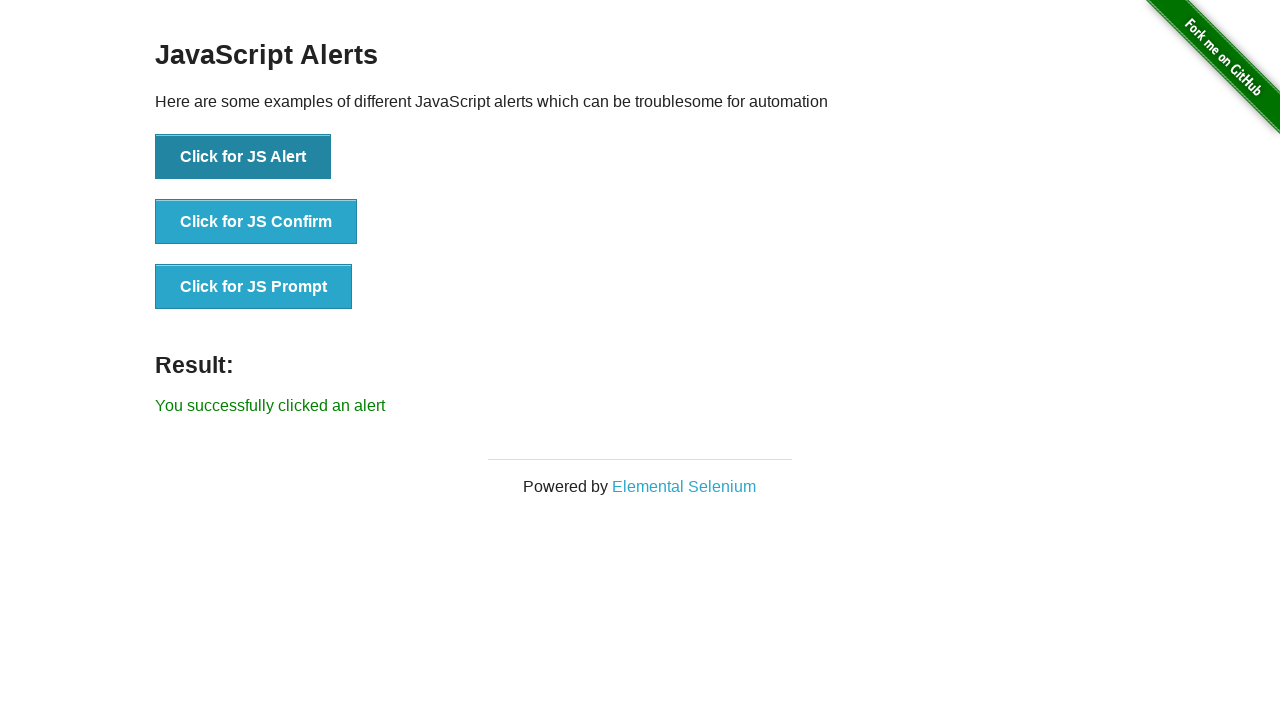

Waited for result message to appear
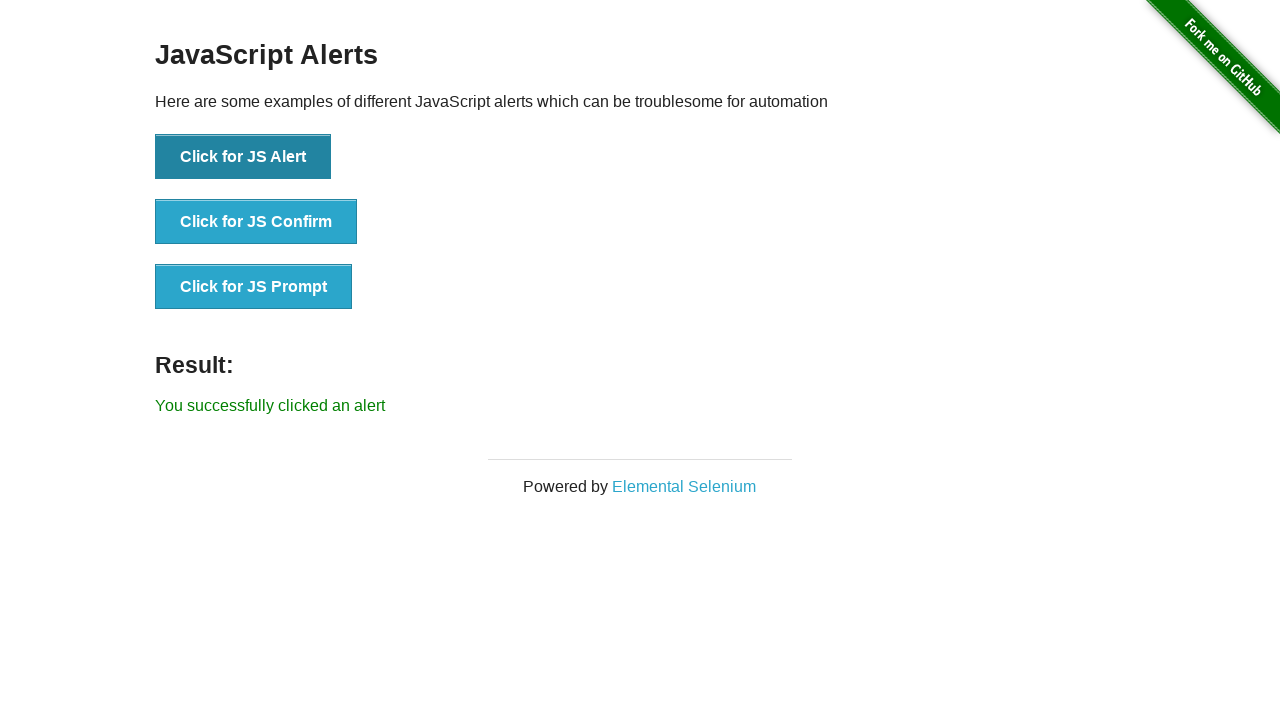

Retrieved result text: 'You successfully clicked an alert'
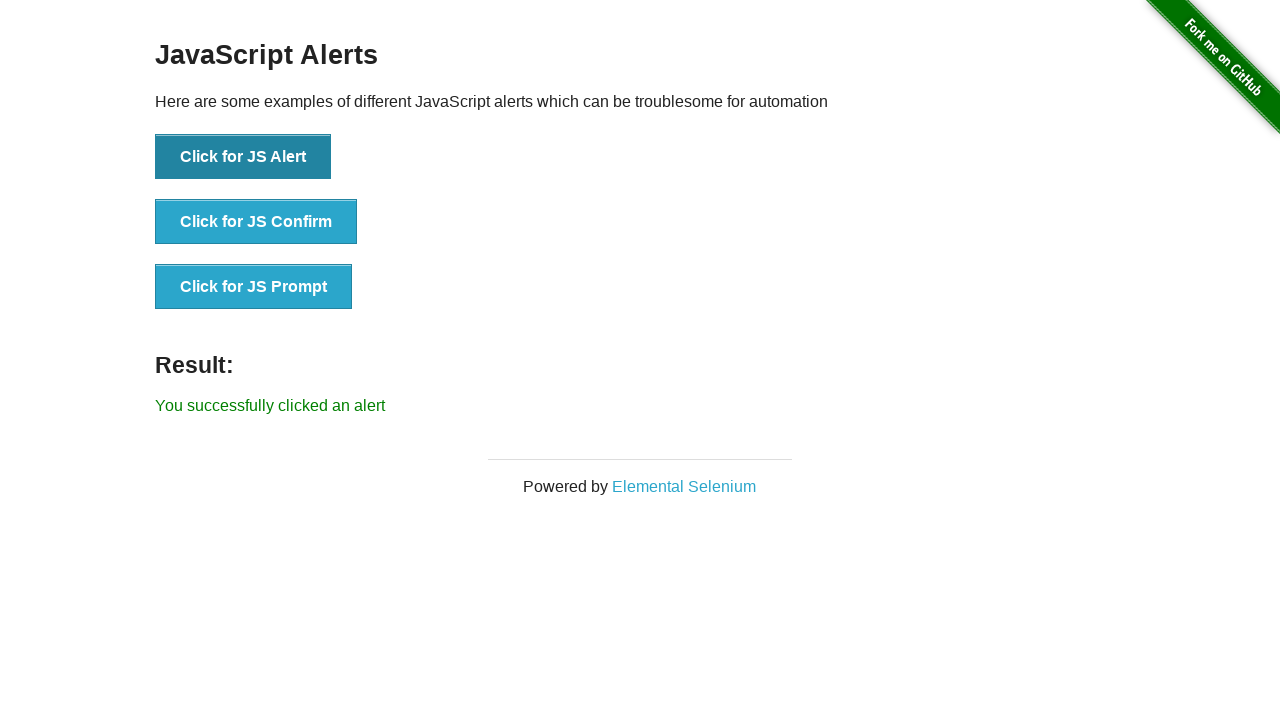

Verified result message matches expected text
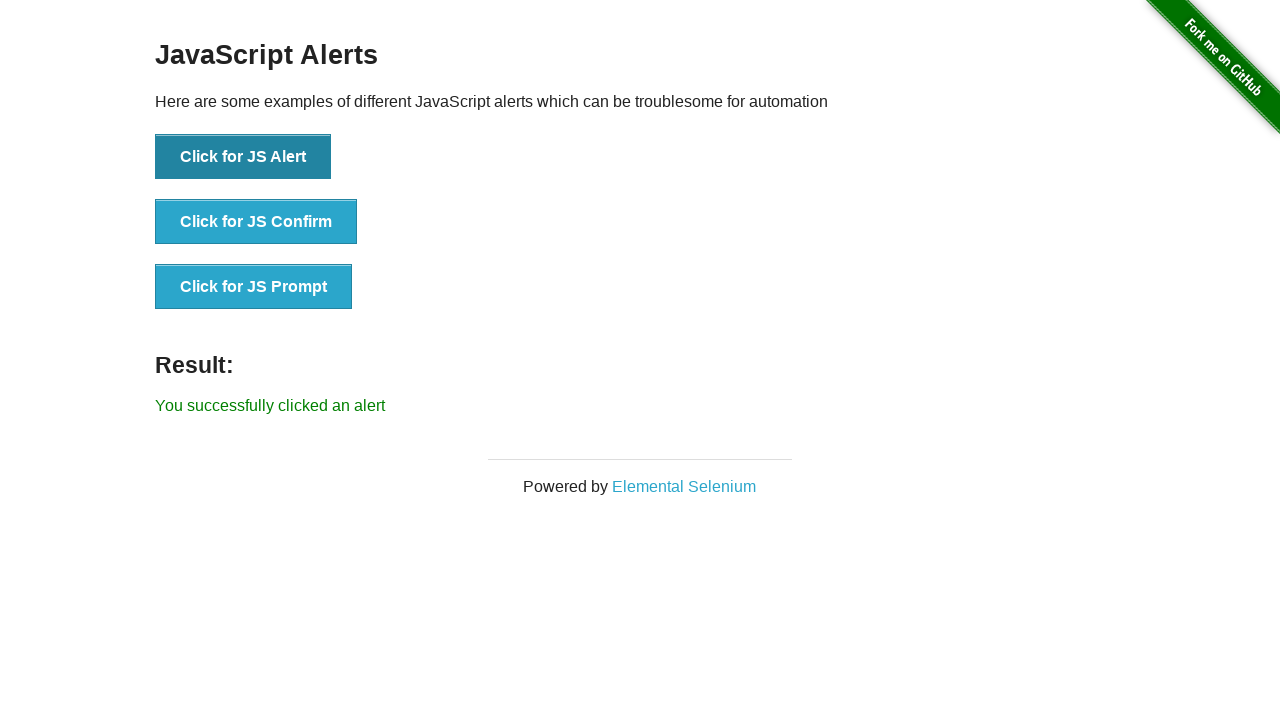

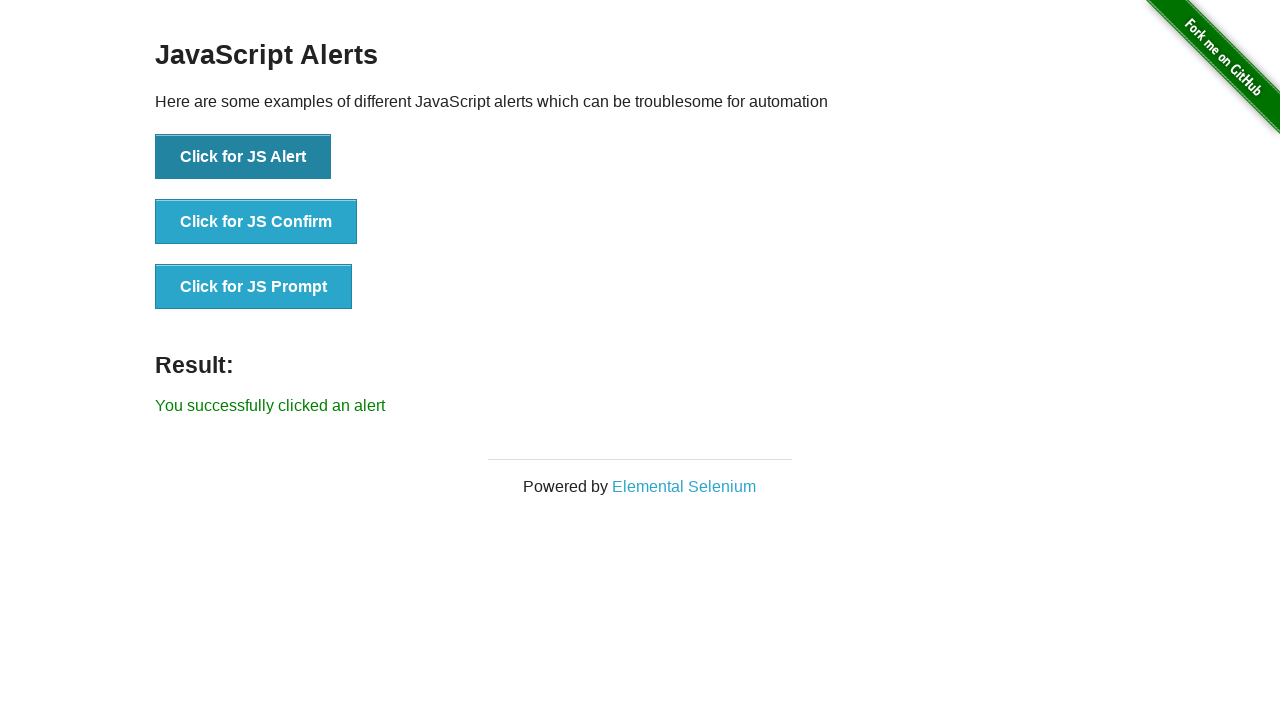